Tests Python.org search functionality by entering "pycon" in the search field and verifying results are displayed

Starting URL: http://www.python.org

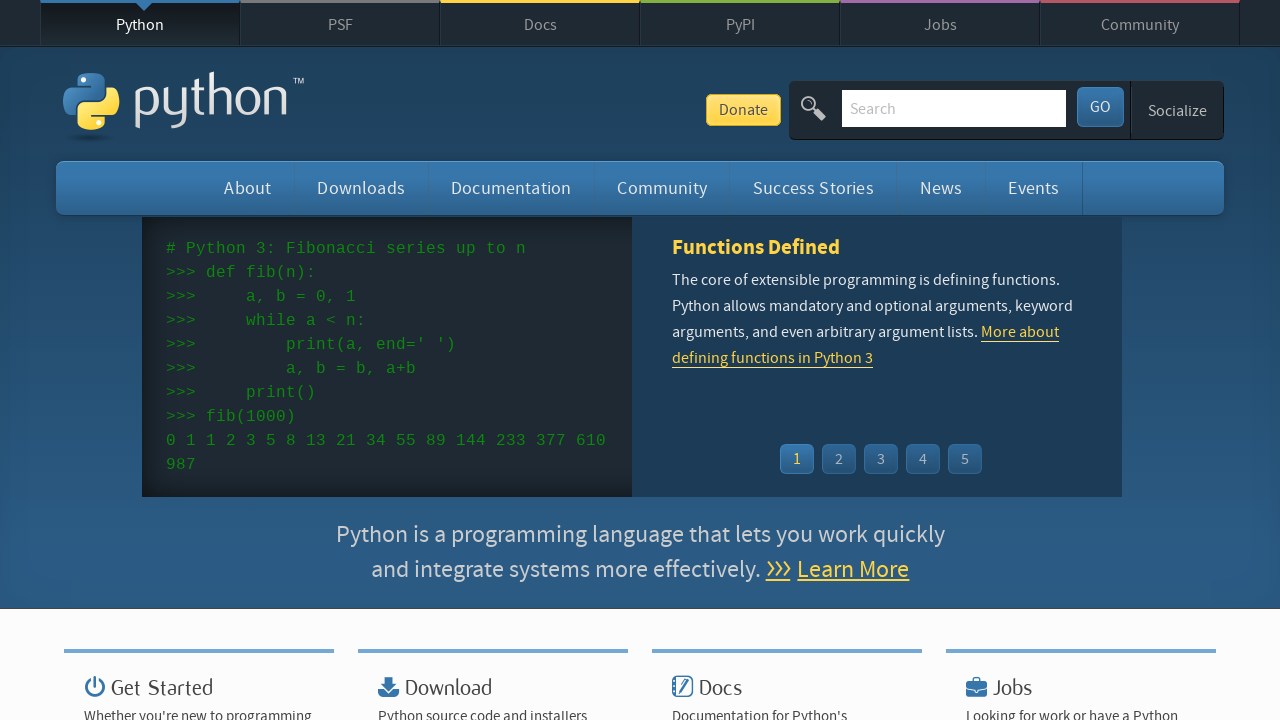

Verified 'Python' is in page title
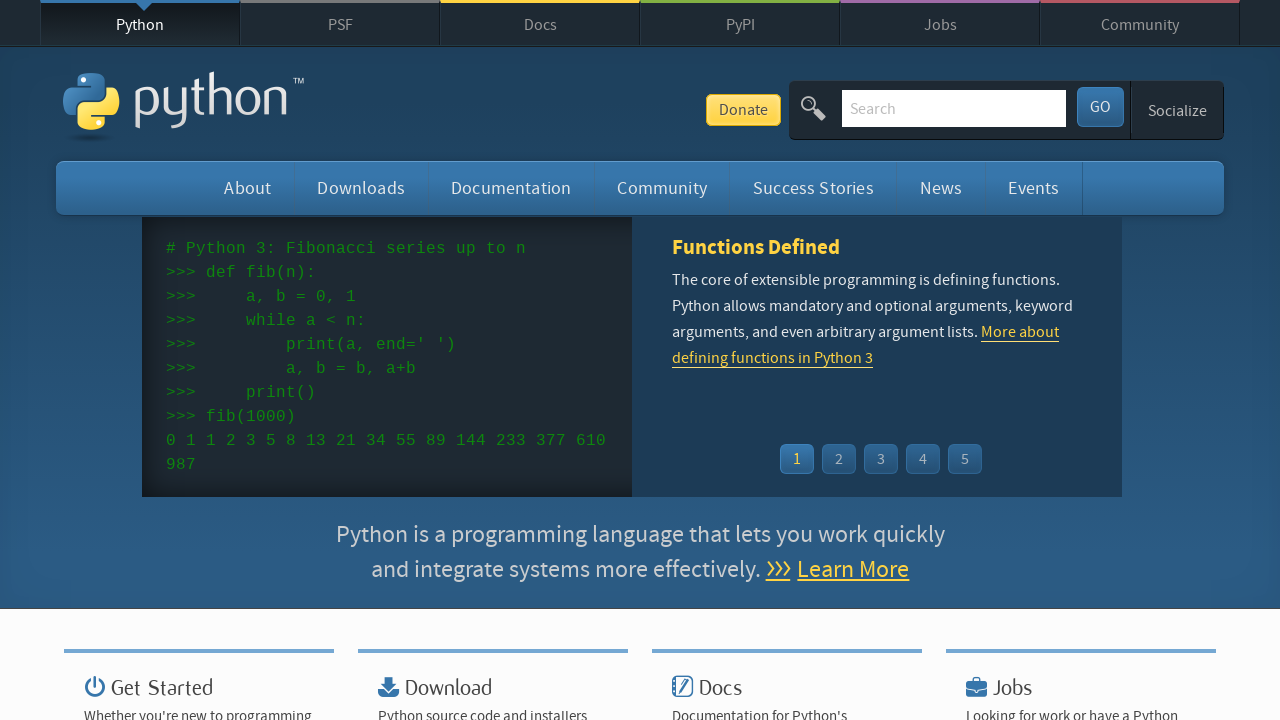

Cleared search input field on input[name='q']
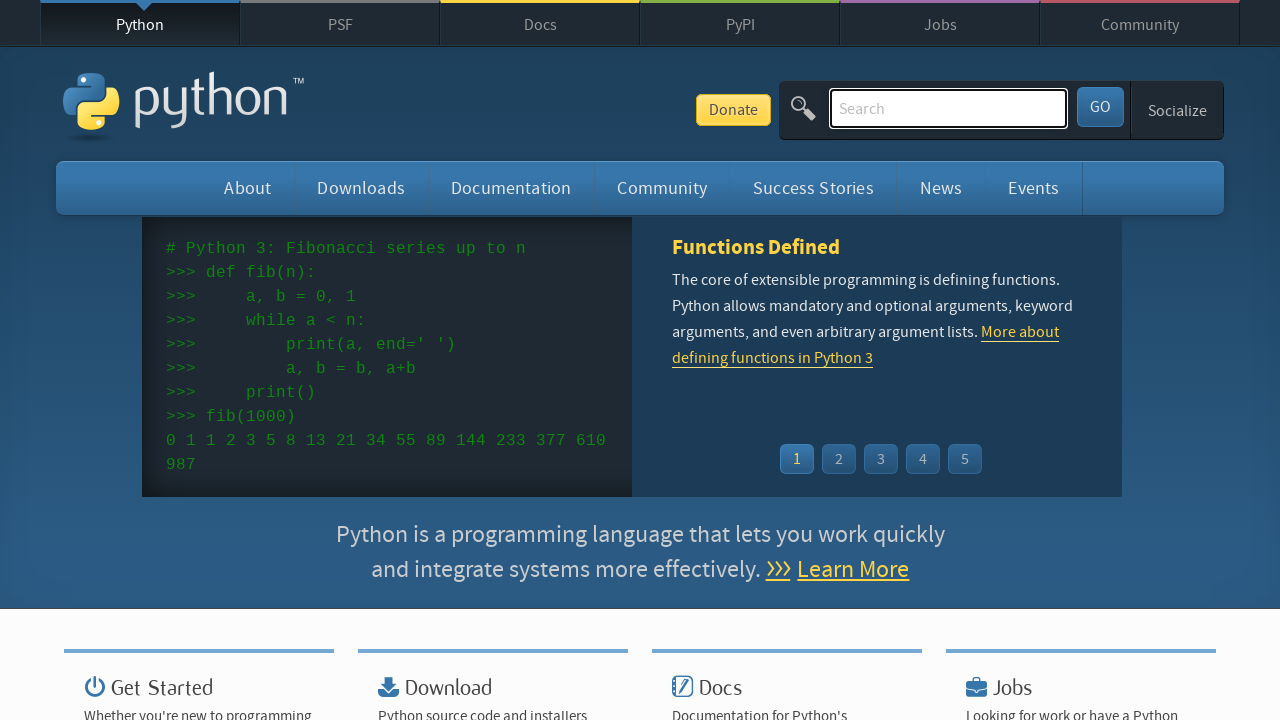

Entered 'pycon' in search field on input[name='q']
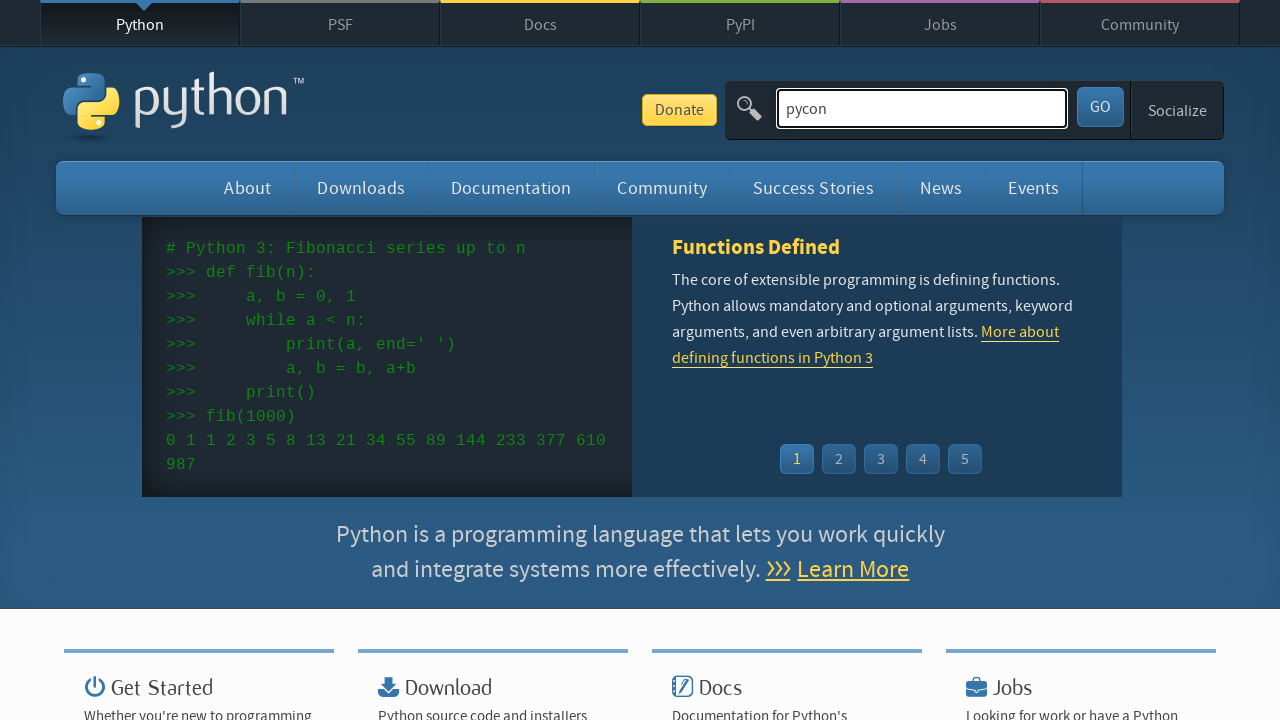

Pressed Enter to submit search query on input[name='q']
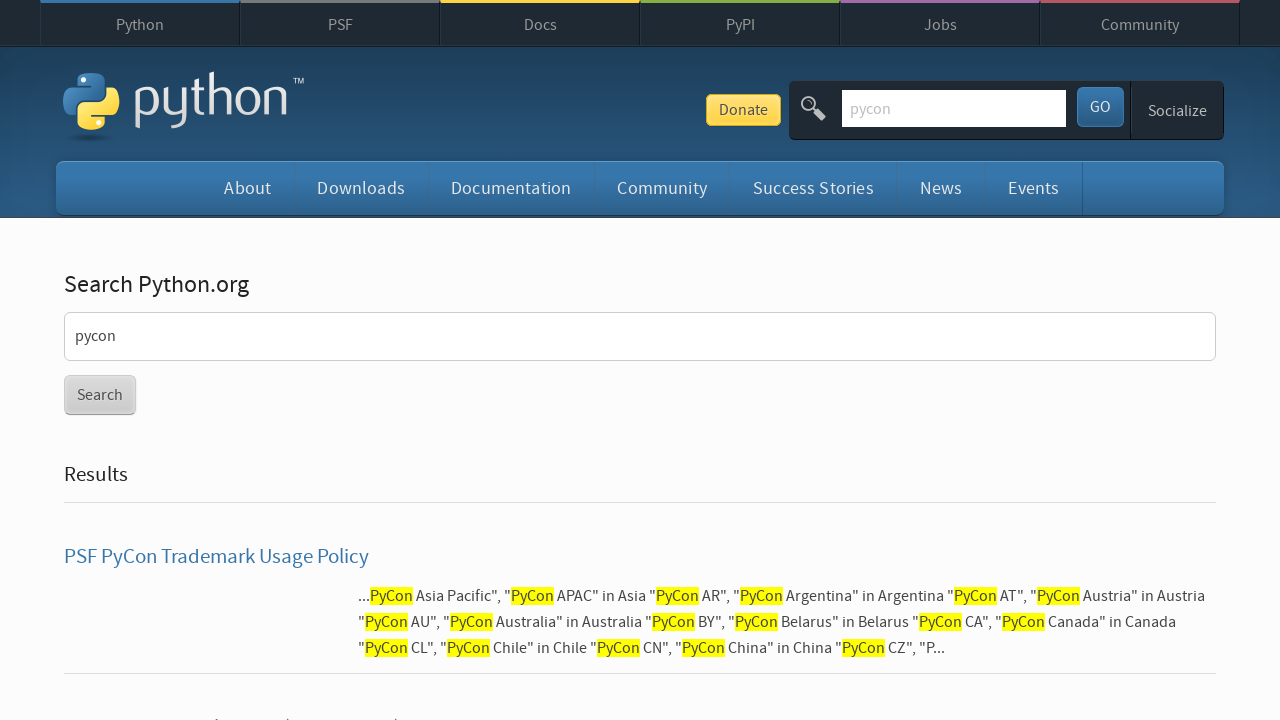

Page loaded with network idle state
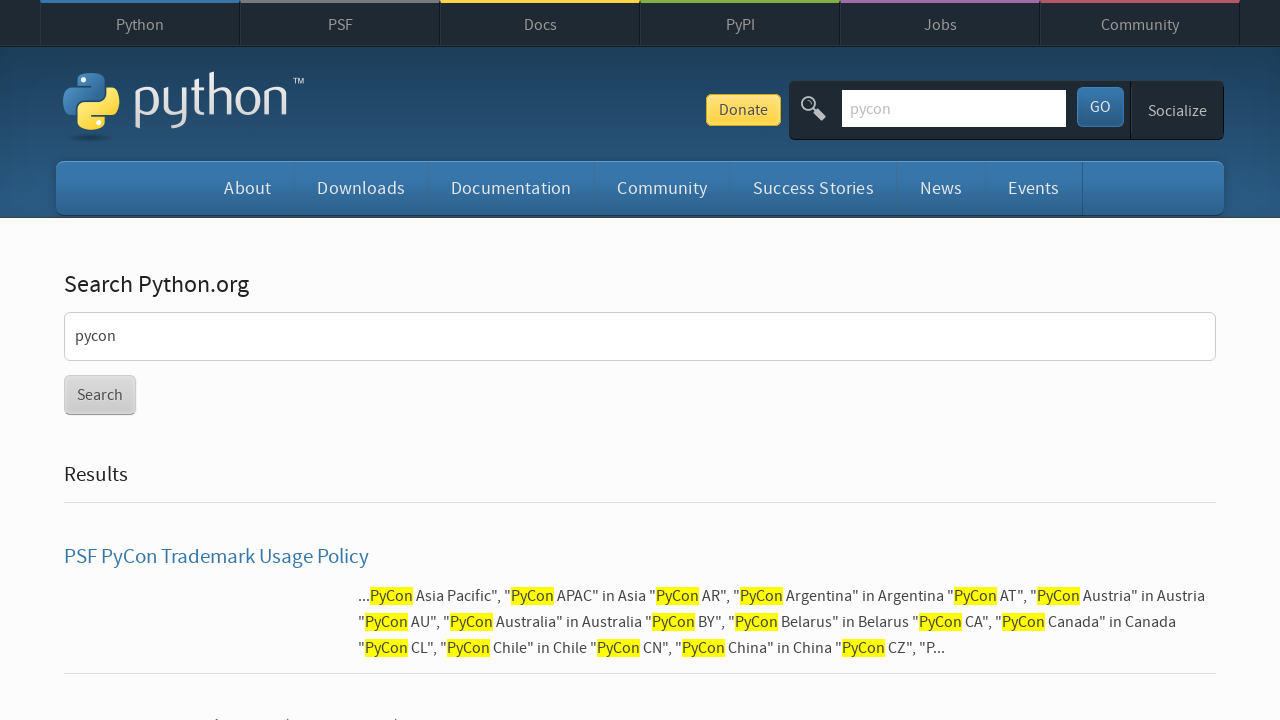

Verified search results are displayed (no 'no results found' message)
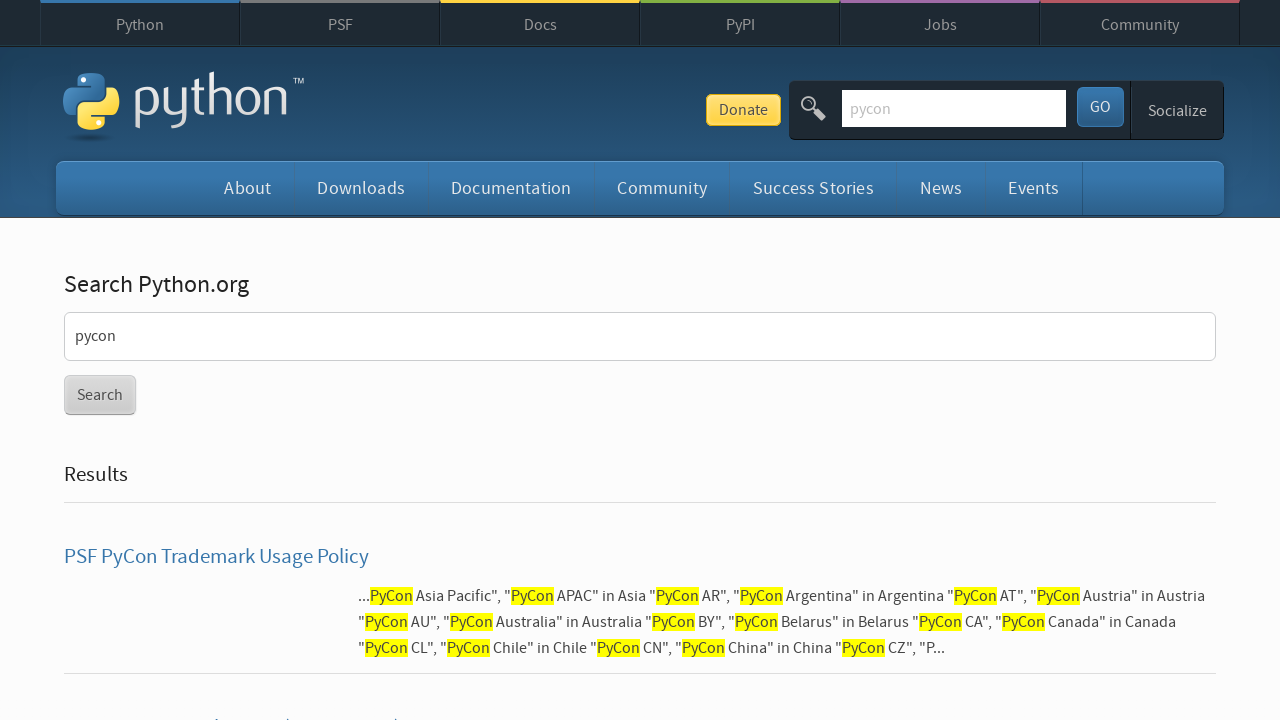

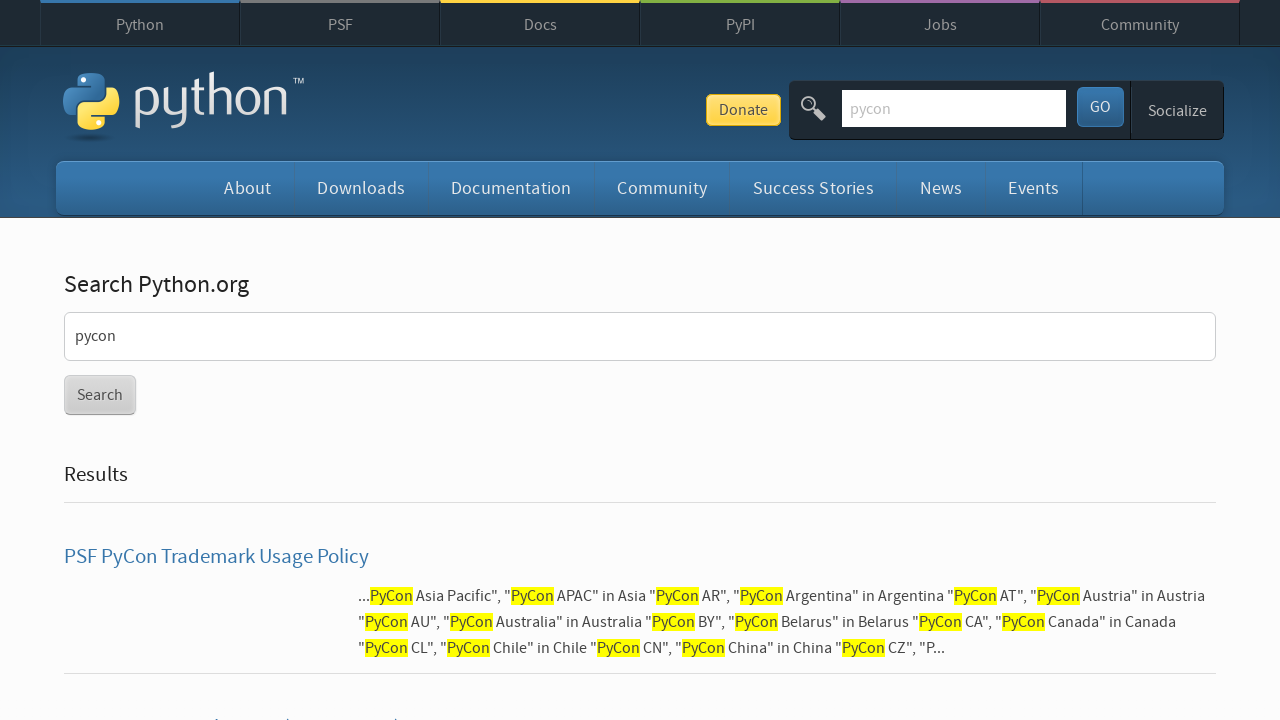